Tests JavaScript prompt dialog functionality on W3Schools tryit editor by clicking a button to trigger a prompt, entering a name, accepting it, and verifying the result displays on the page.

Starting URL: https://www.w3schools.com/js/tryit.asp?filename=tryjs_prompt

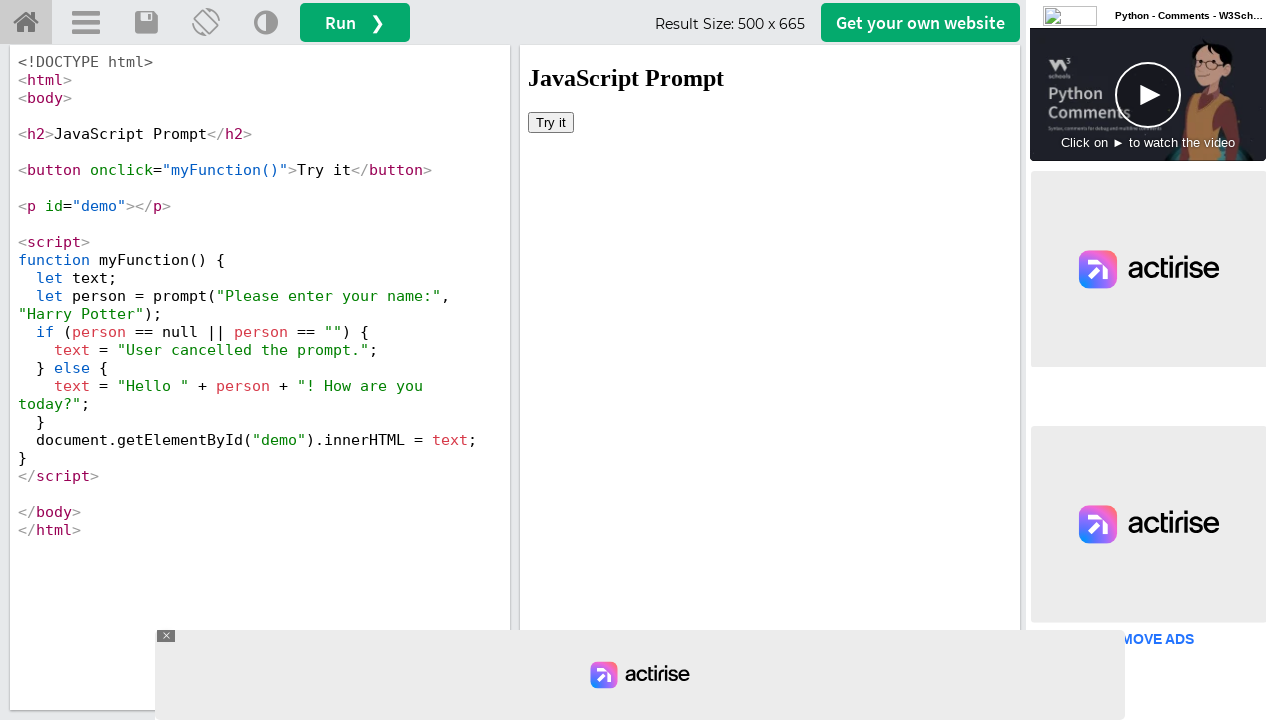

Located the iframe containing the demo
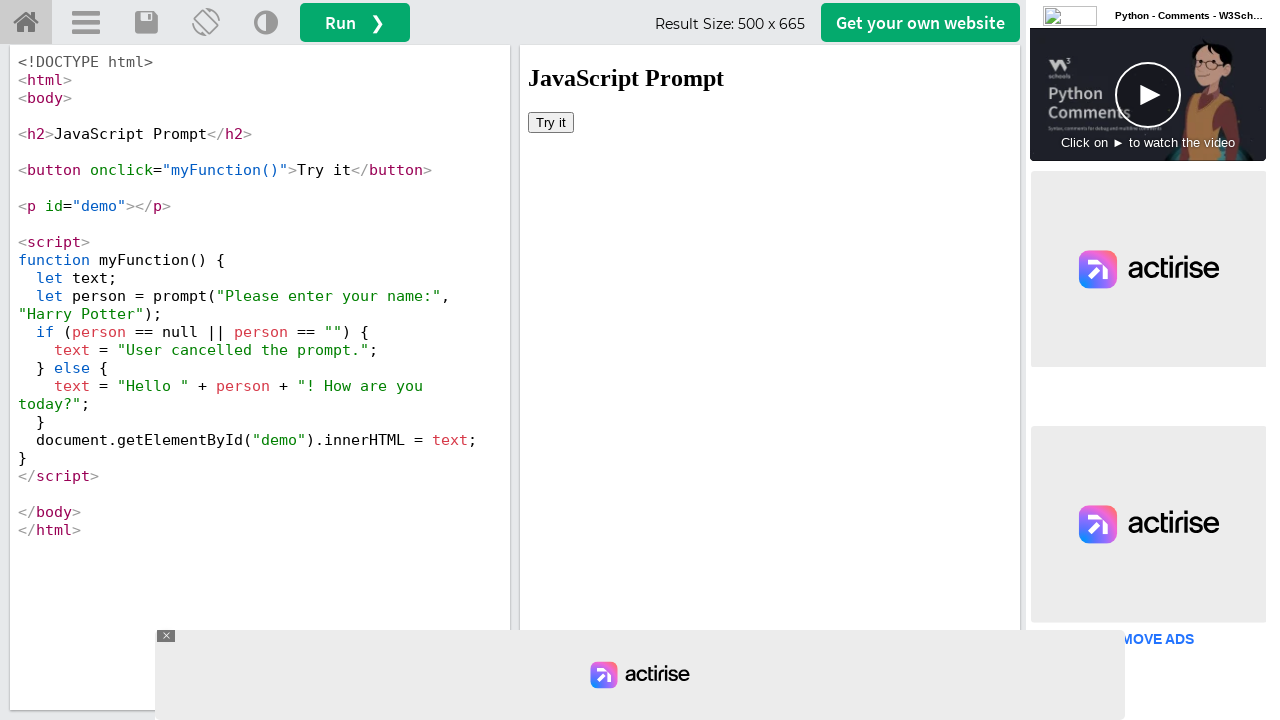

Set up dialog handler to accept prompt with 'Kishore'
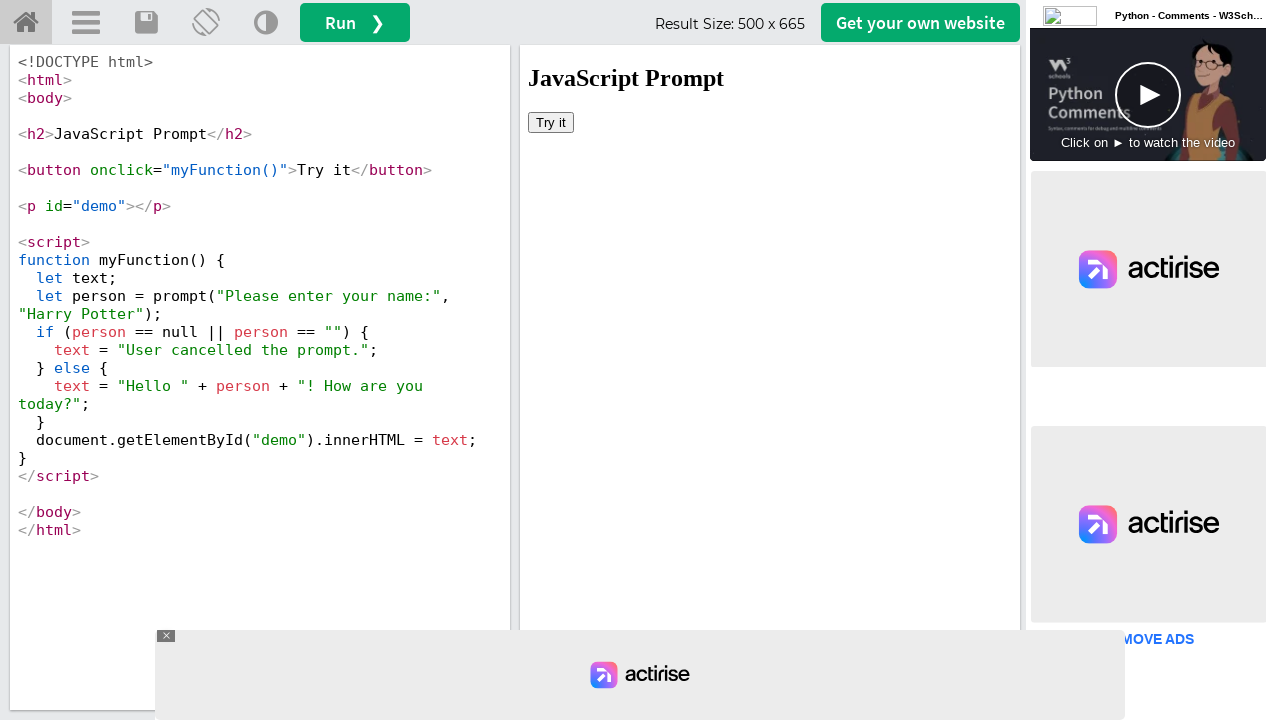

Clicked button to trigger JavaScript prompt dialog at (551, 122) on #iframeResult >> internal:control=enter-frame >> xpath=//button[@onclick='myFunc
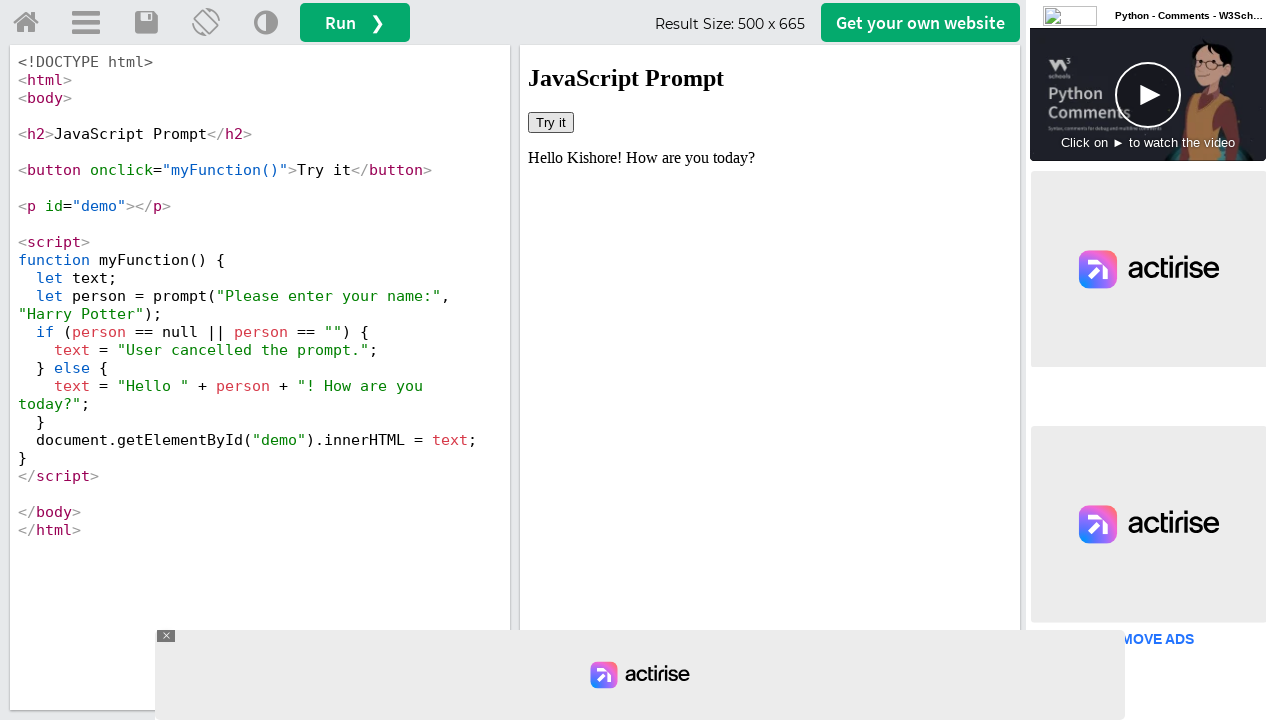

Result element appeared on page after prompt was accepted
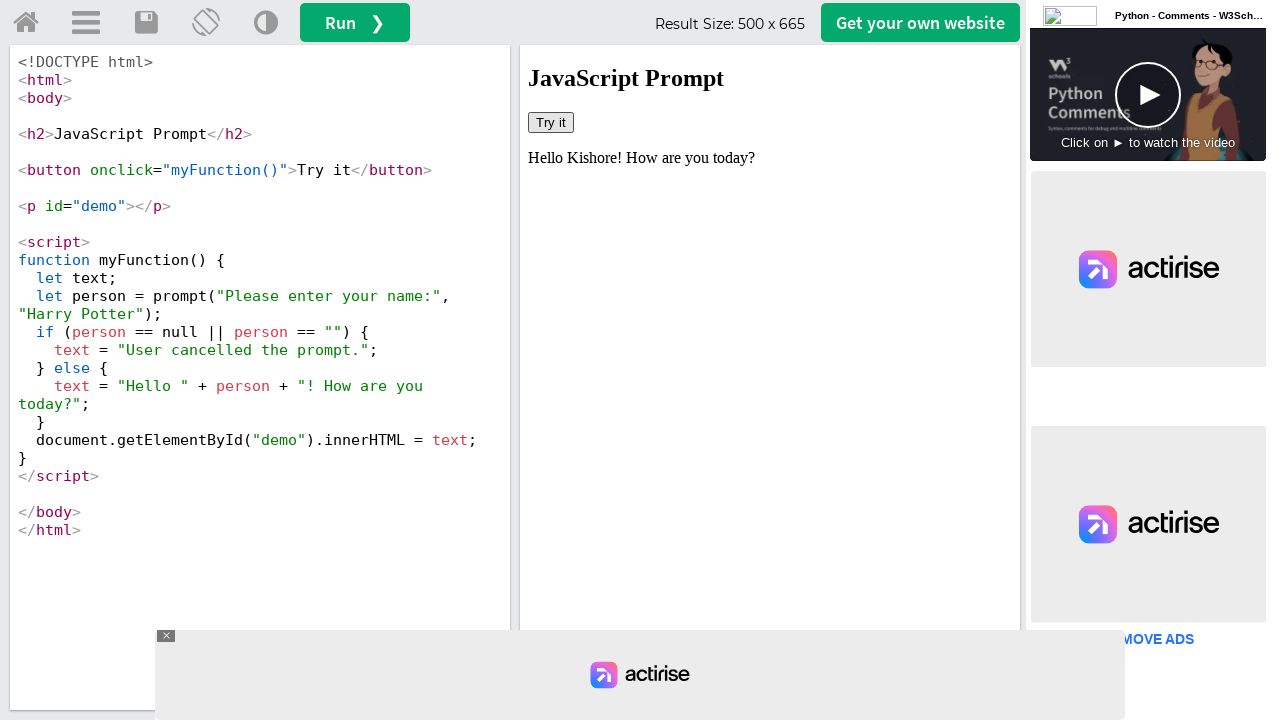

Retrieved result text: Hello Kishore! How are you today?
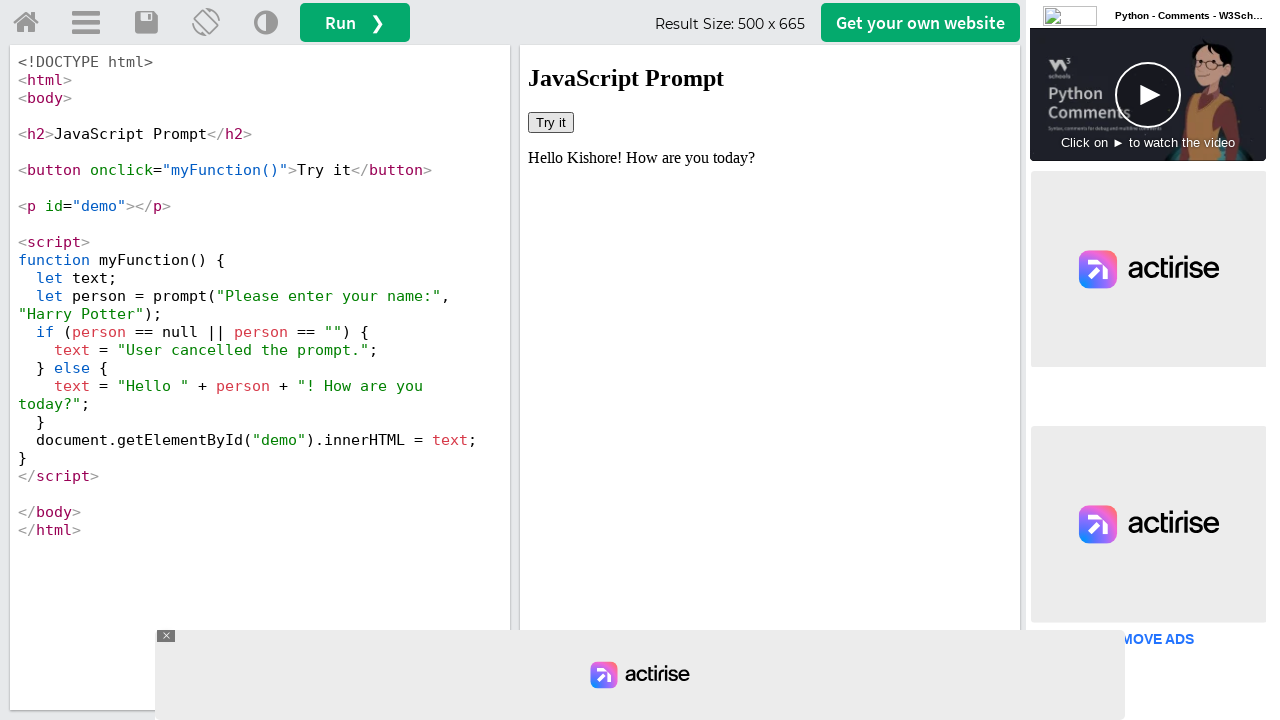

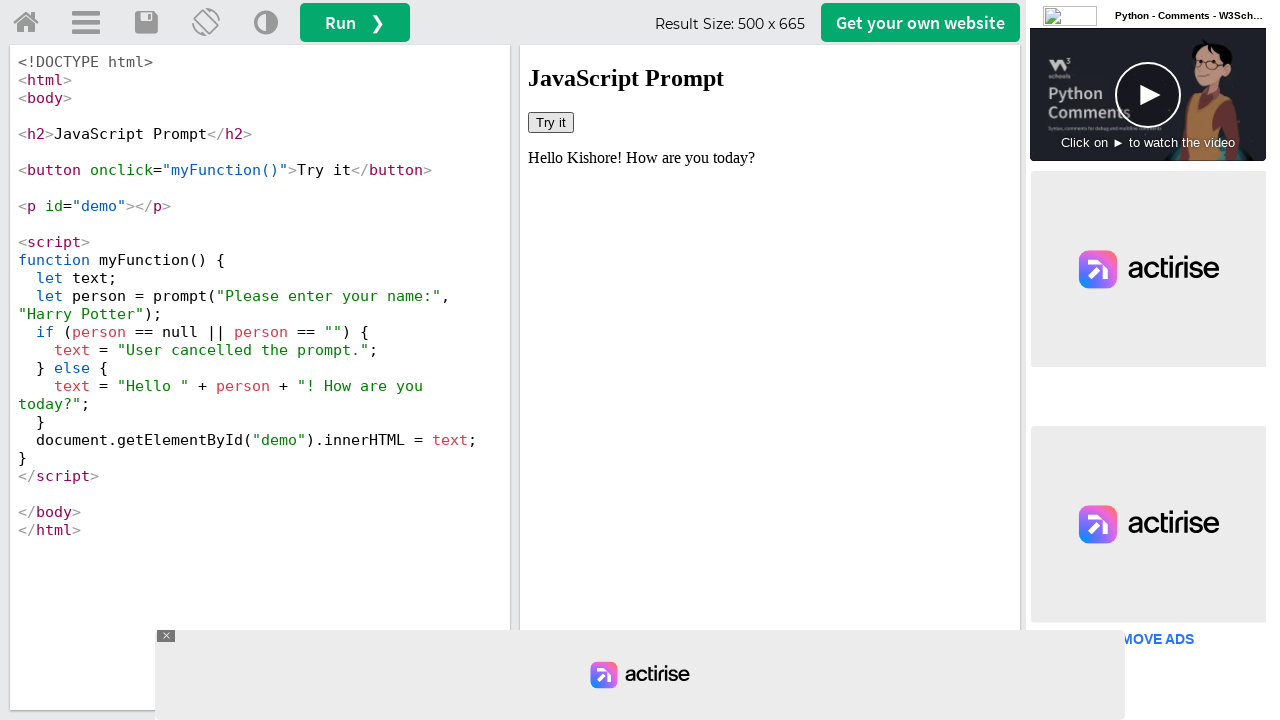